Tests various UI interactions on a practice automation page including radio button selection, dropdown selection, opening a new window, interacting with elements in the new window, and switching back to the main window.

Starting URL: https://rahulshettyacademy.com/AutomationPractice/

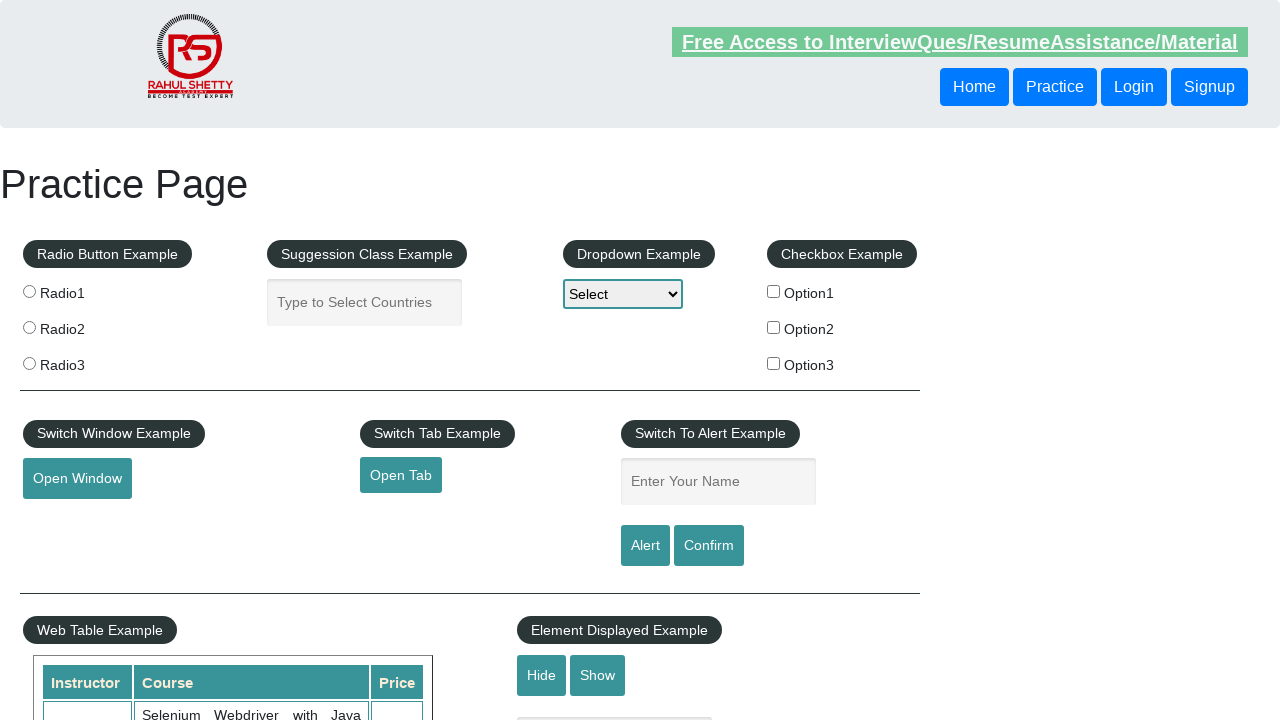

Clicked radio button option 2 at (29, 327) on input[value='radio2'][name='radioButton']
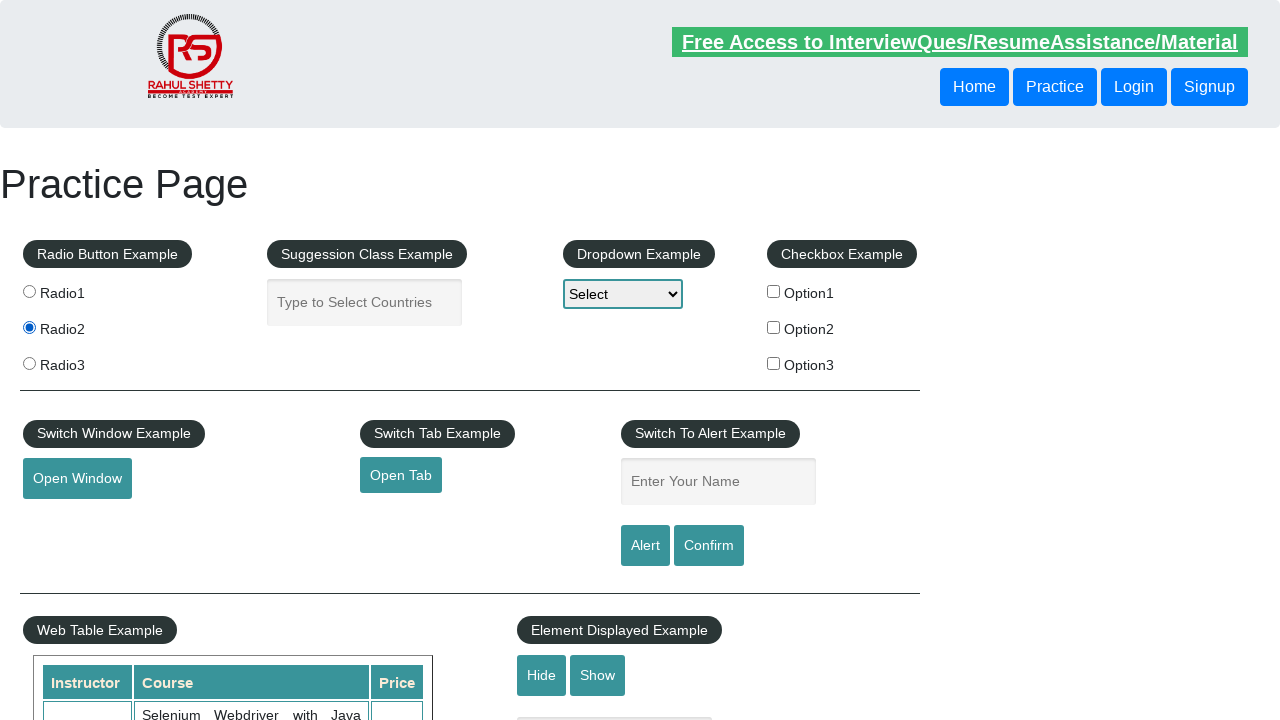

Selected Option1 from dropdown menu on #dropdown-class-example
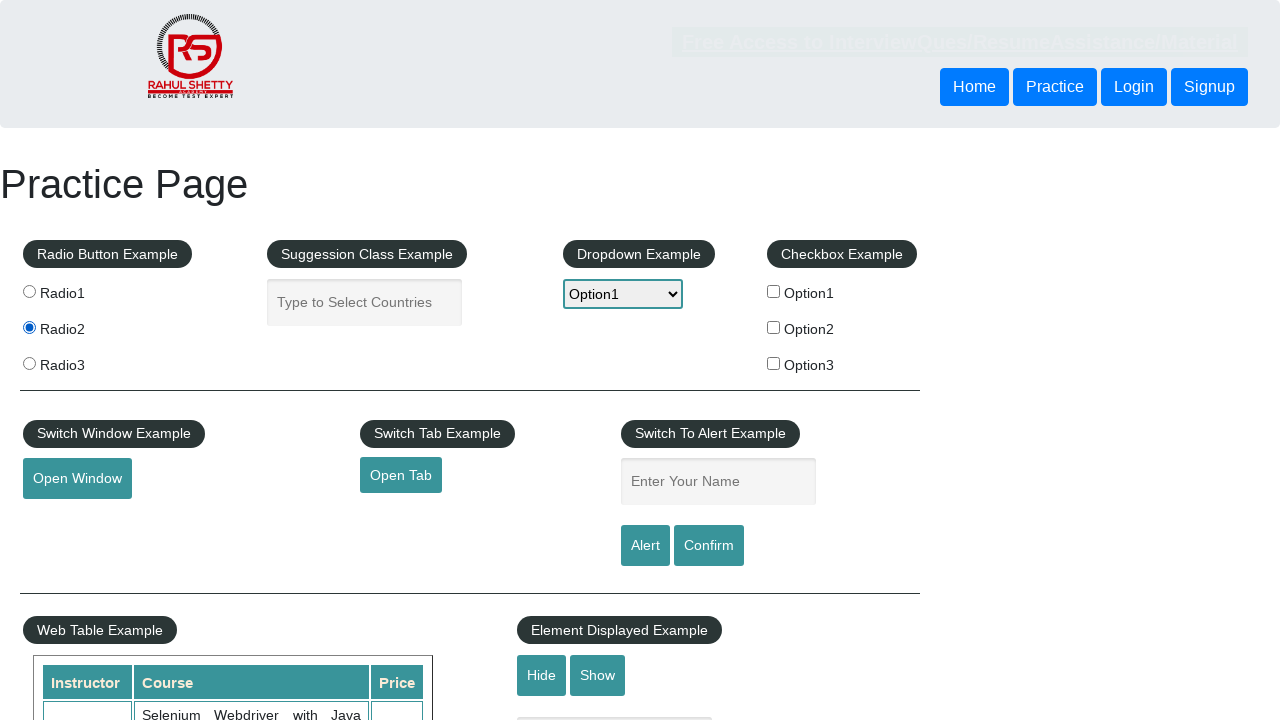

Clicked button to open new window at (77, 479) on #openwindow
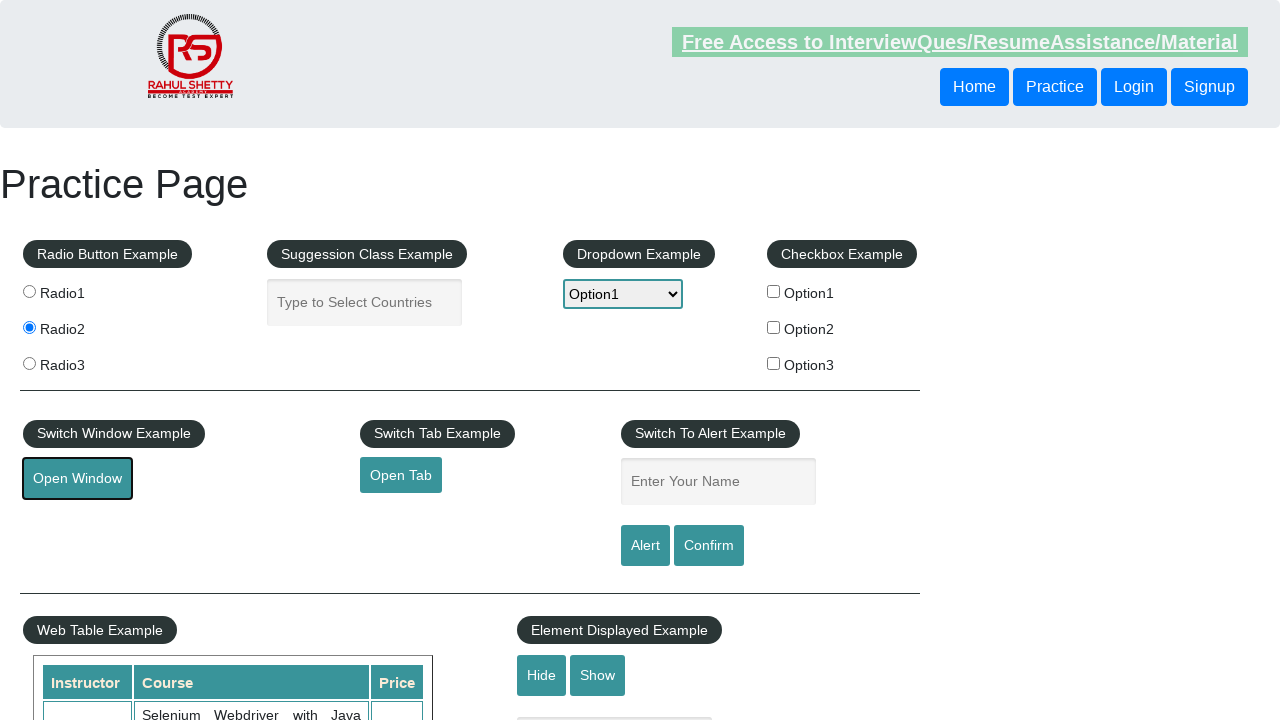

New window loaded and ready
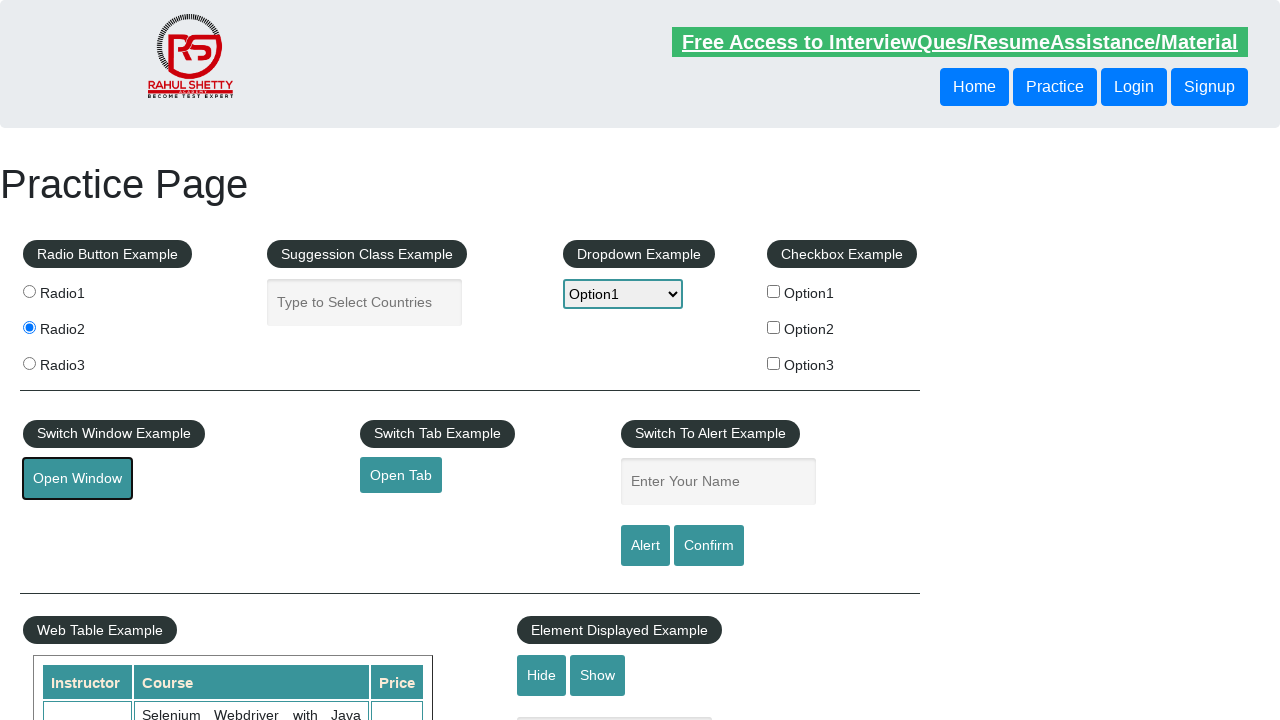

Clicked 'Access all our Courses' link in new window at (1052, 124) on xpath=//a[text()='Access all our Courses']
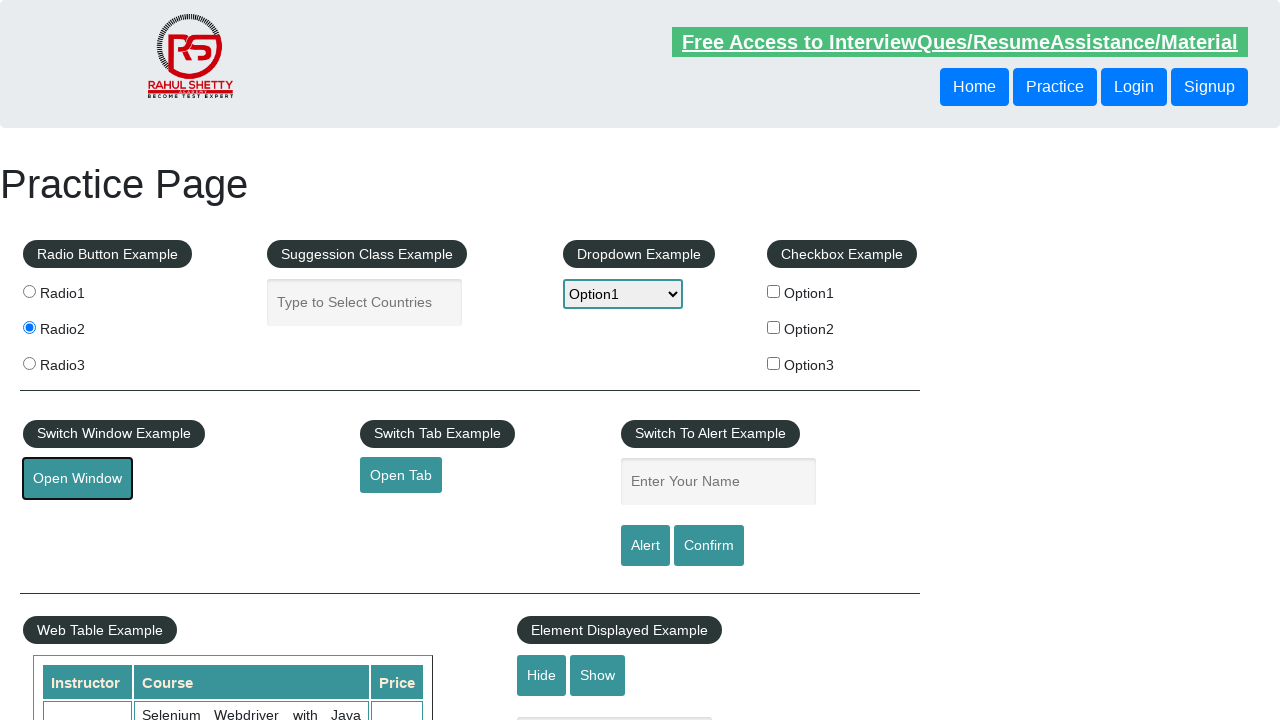

Closed new window and returned to main page
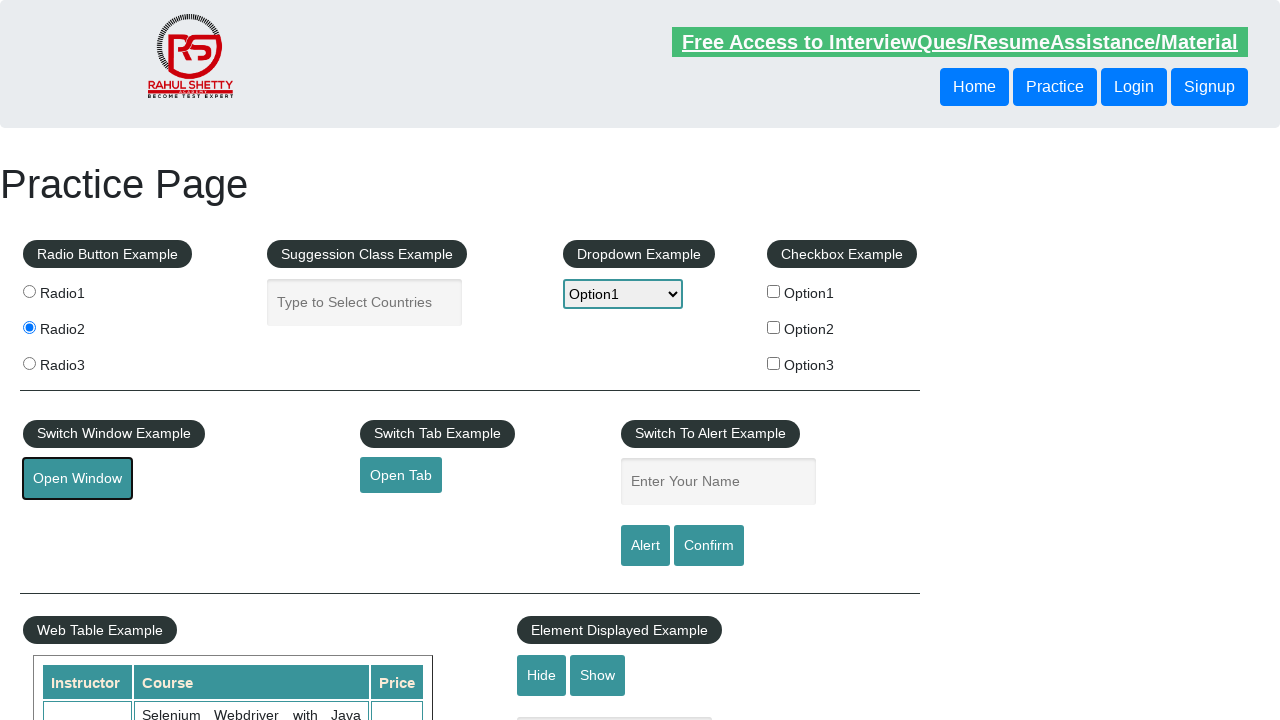

Clicked radio button option 1 on main page at (29, 291) on input[value='radio1'][name='radioButton']
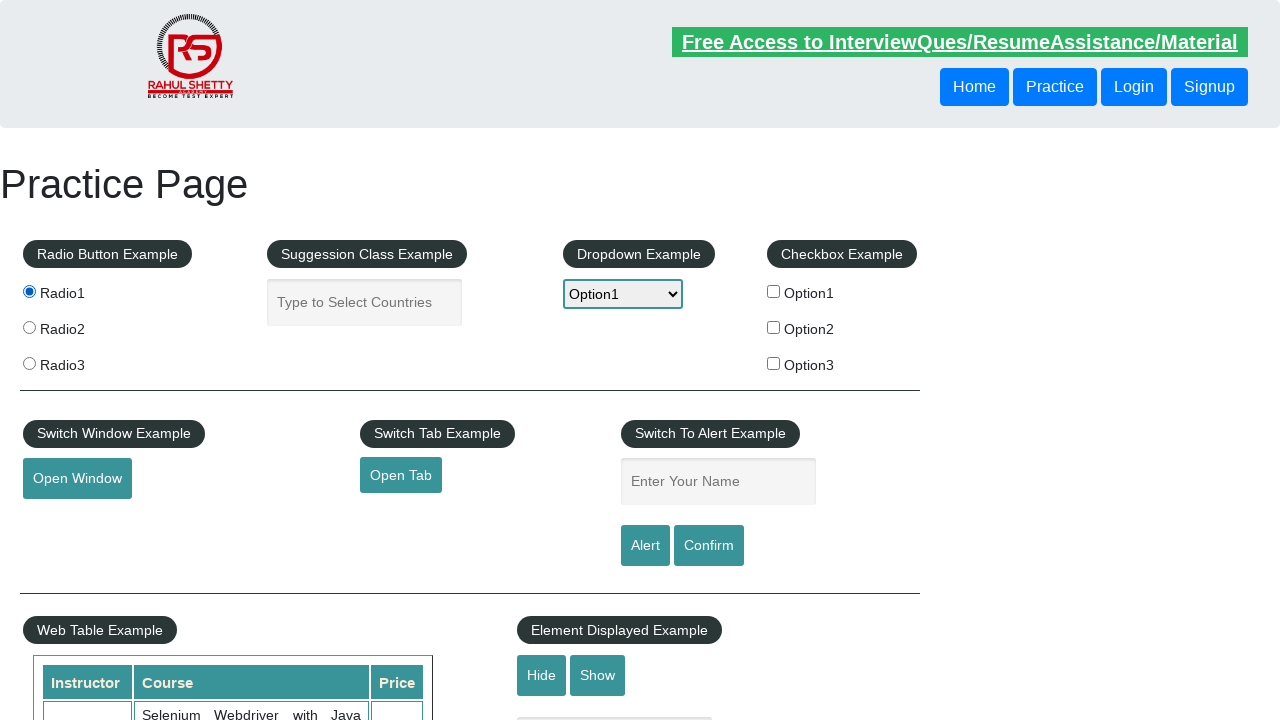

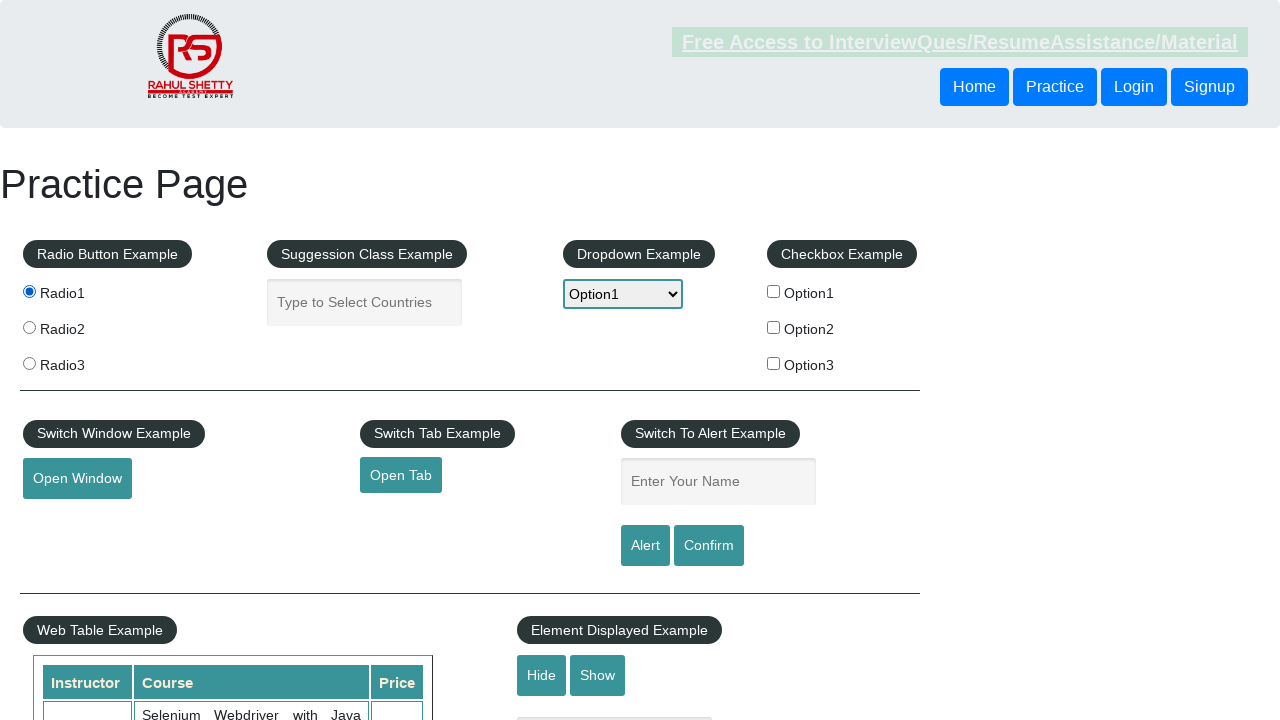